Tests auto-waiting for AJAX data by clicking a button that triggers an AJAX request, then clicking on the loaded success message element

Starting URL: http://uitestingplayground.com/ajax

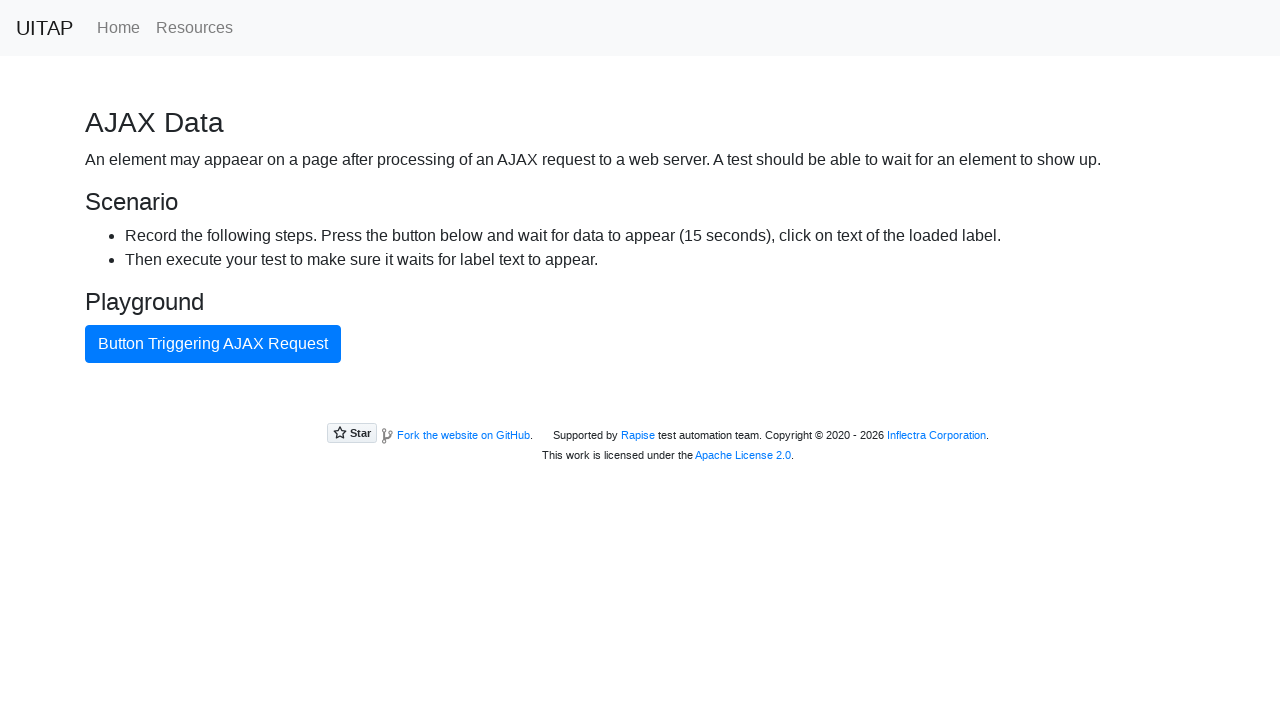

Navigated to AJAX test page
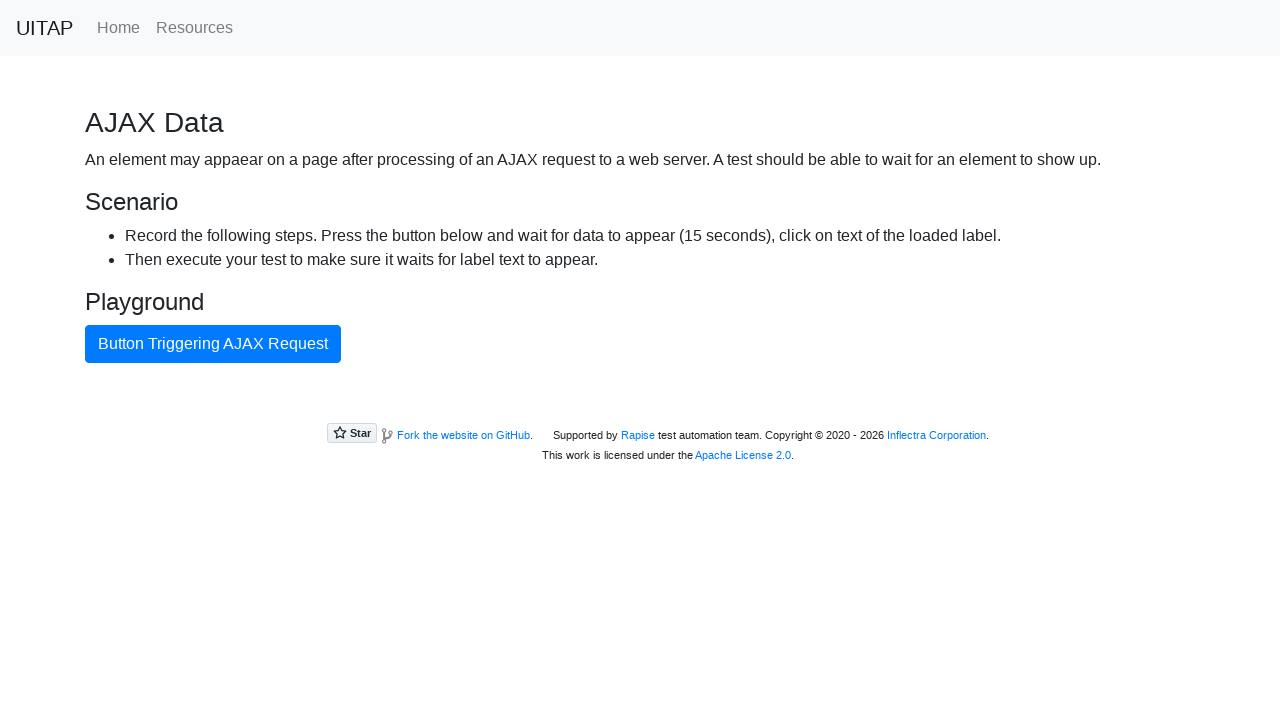

Clicked button to trigger AJAX request at (213, 344) on internal:text="Button Triggering AJAX Request"i
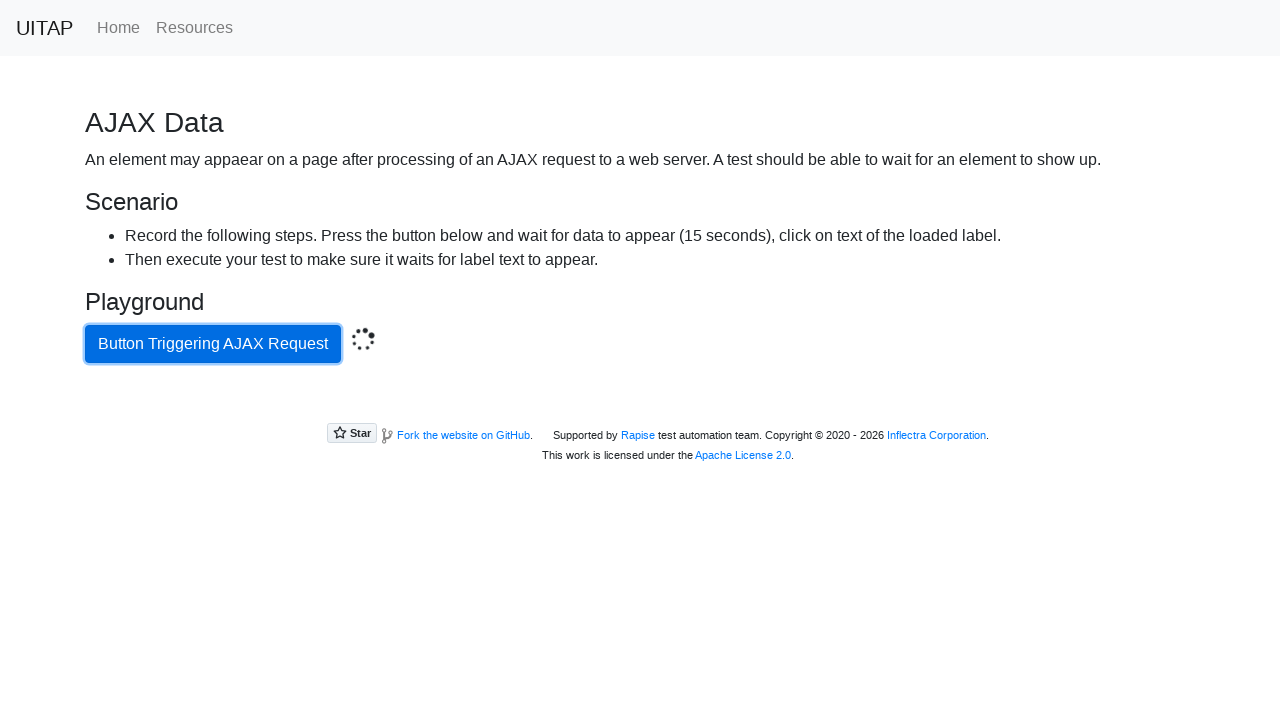

Clicked on the AJAX-loaded success message at (640, 405) on .bg-success
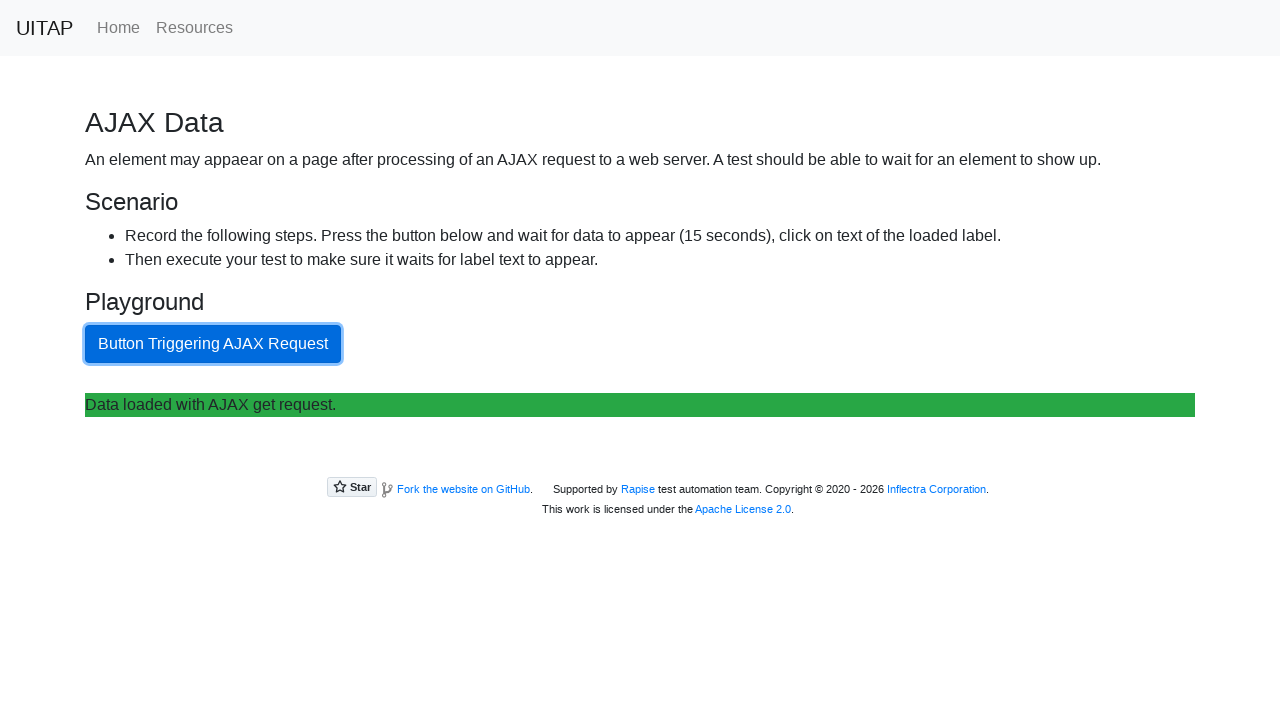

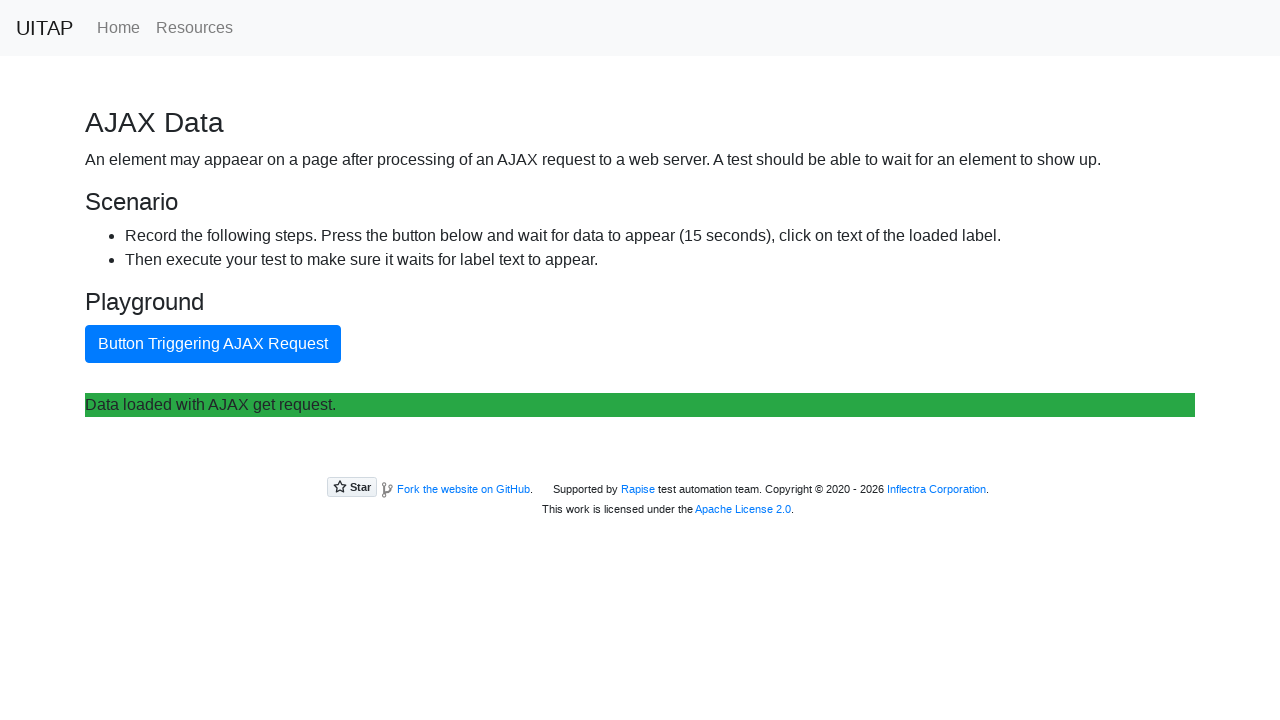